Tests the jQuery UI Selectable widget by switching to an iframe and using Ctrl+Click to select multiple list items from a selectable list

Starting URL: https://jqueryui.com/selectable/

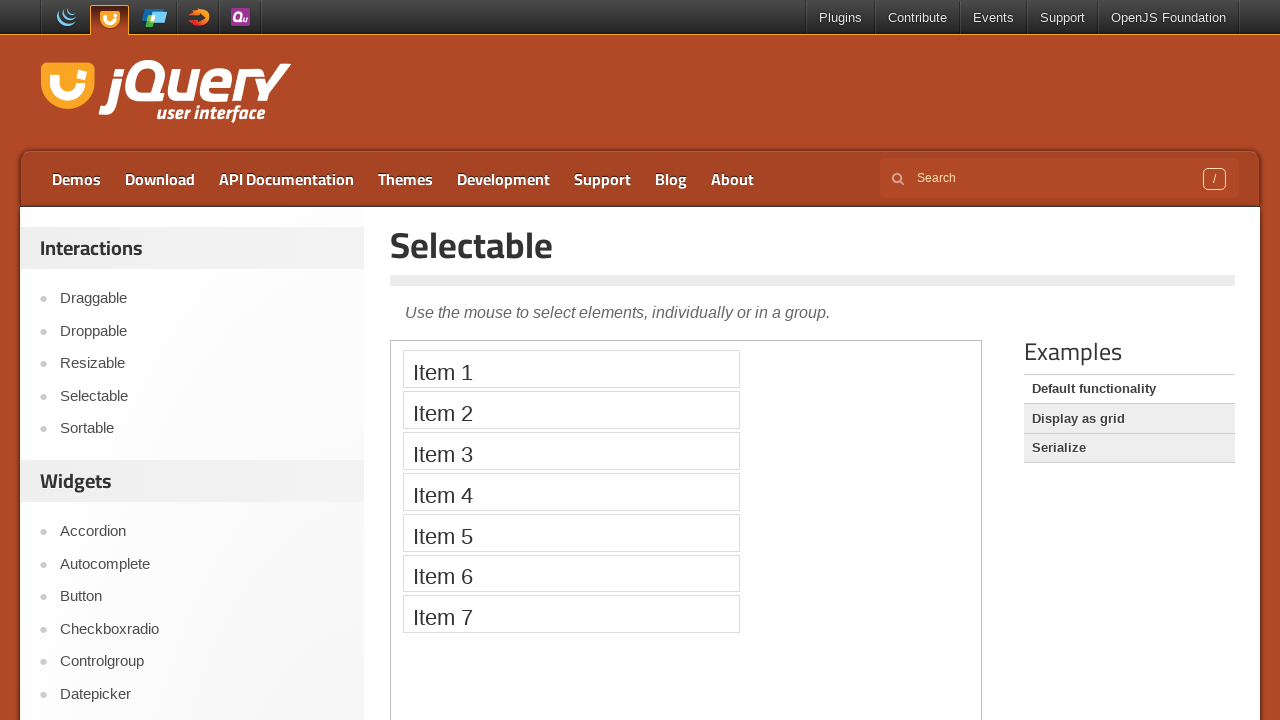

Navigated to jQuery UI Selectable demo page
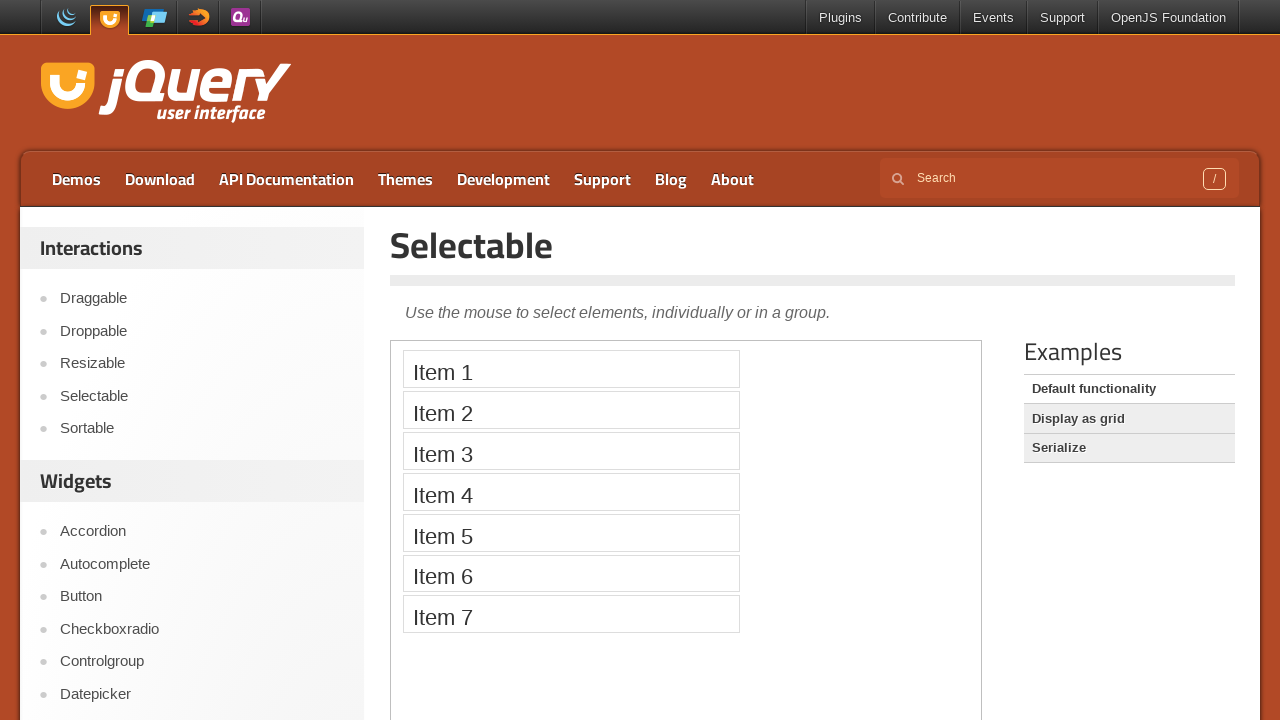

Located iframe containing the selectable demo
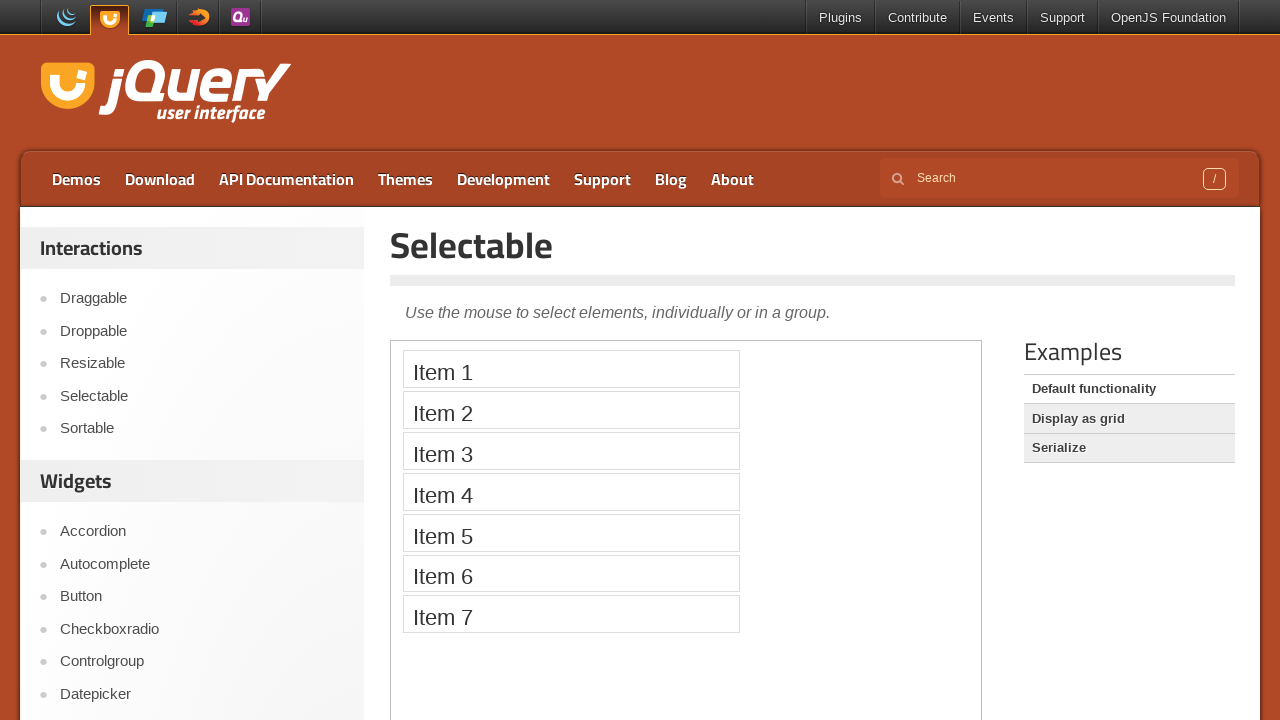

Selectable list became visible
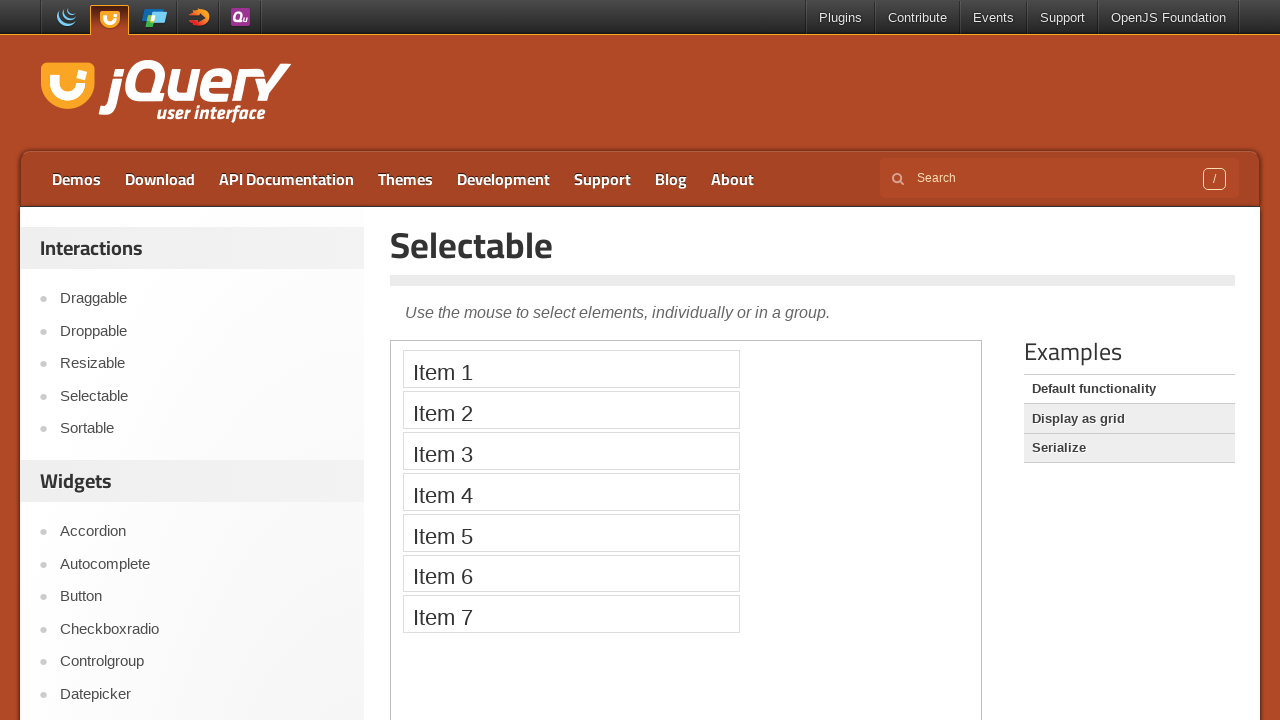

Located all list items in the selectable list
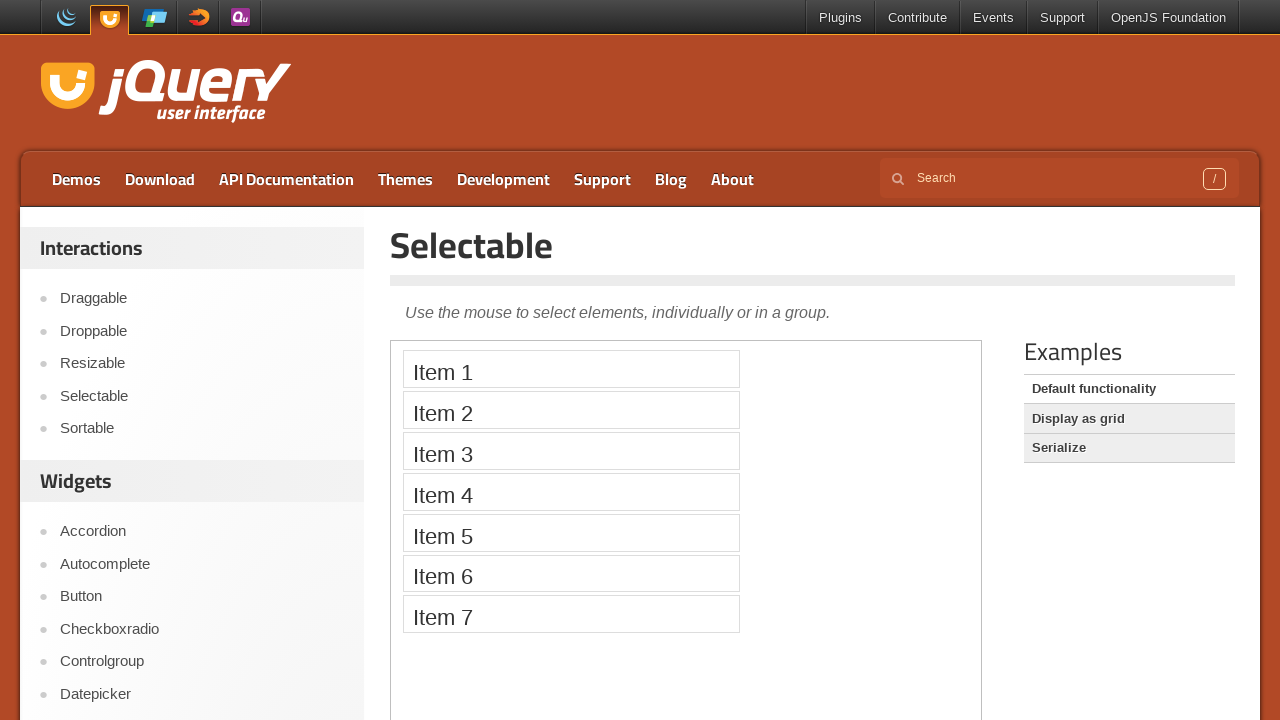

Ctrl+Clicked on first list item (index 0) at (571, 369) on iframe.demo-frame >> internal:control=enter-frame >> xpath=//ol[@id='selectable'
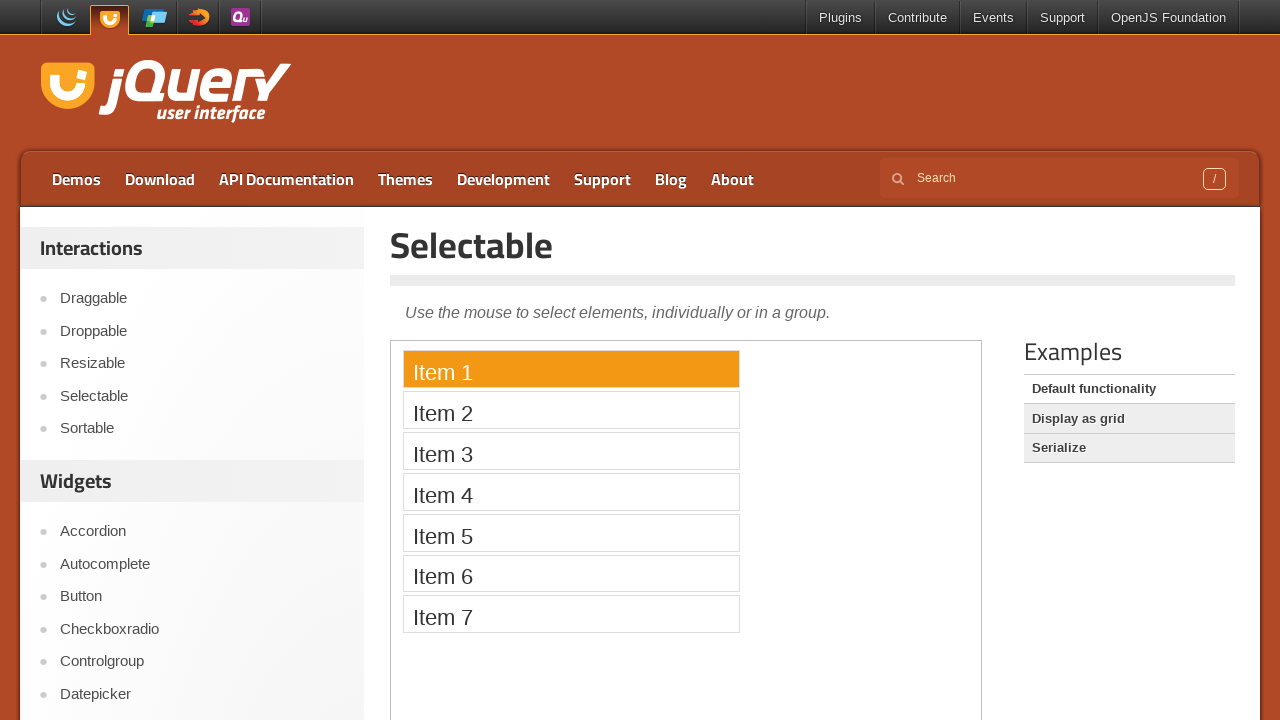

Ctrl+Clicked on third list item (index 2) at (571, 451) on iframe.demo-frame >> internal:control=enter-frame >> xpath=//ol[@id='selectable'
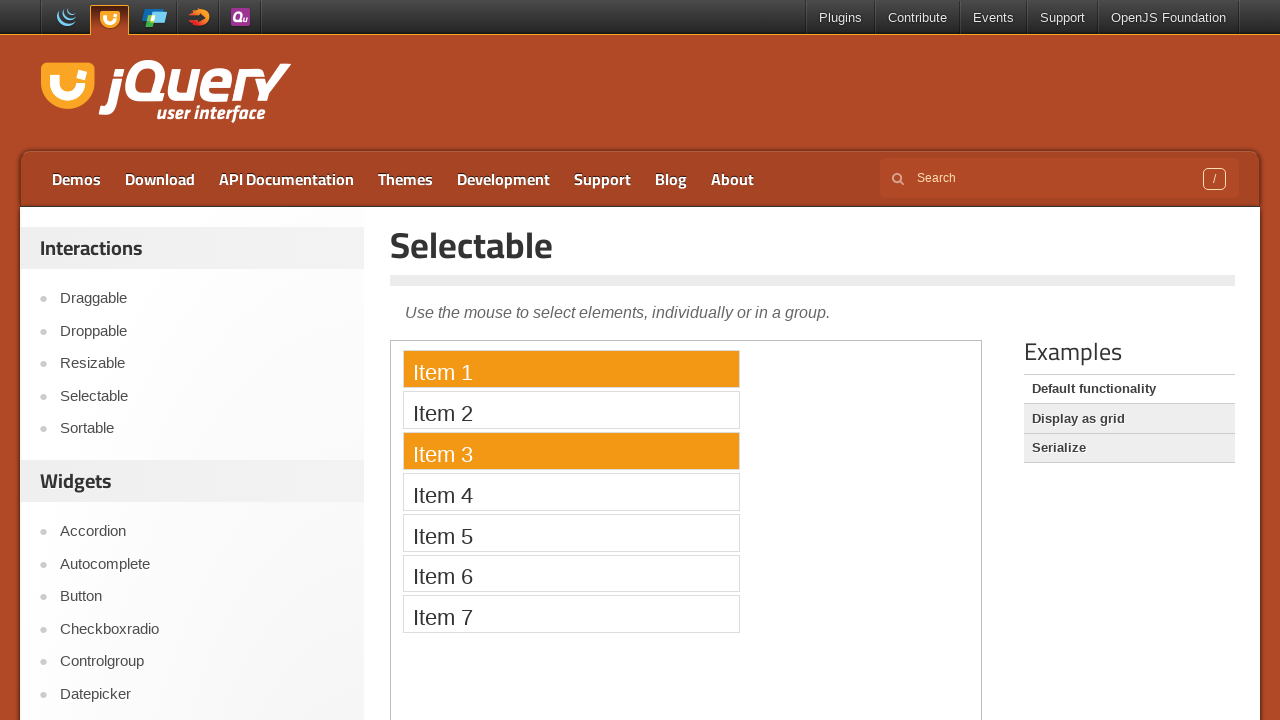

Ctrl+Clicked on fifth list item (index 4) at (571, 532) on iframe.demo-frame >> internal:control=enter-frame >> xpath=//ol[@id='selectable'
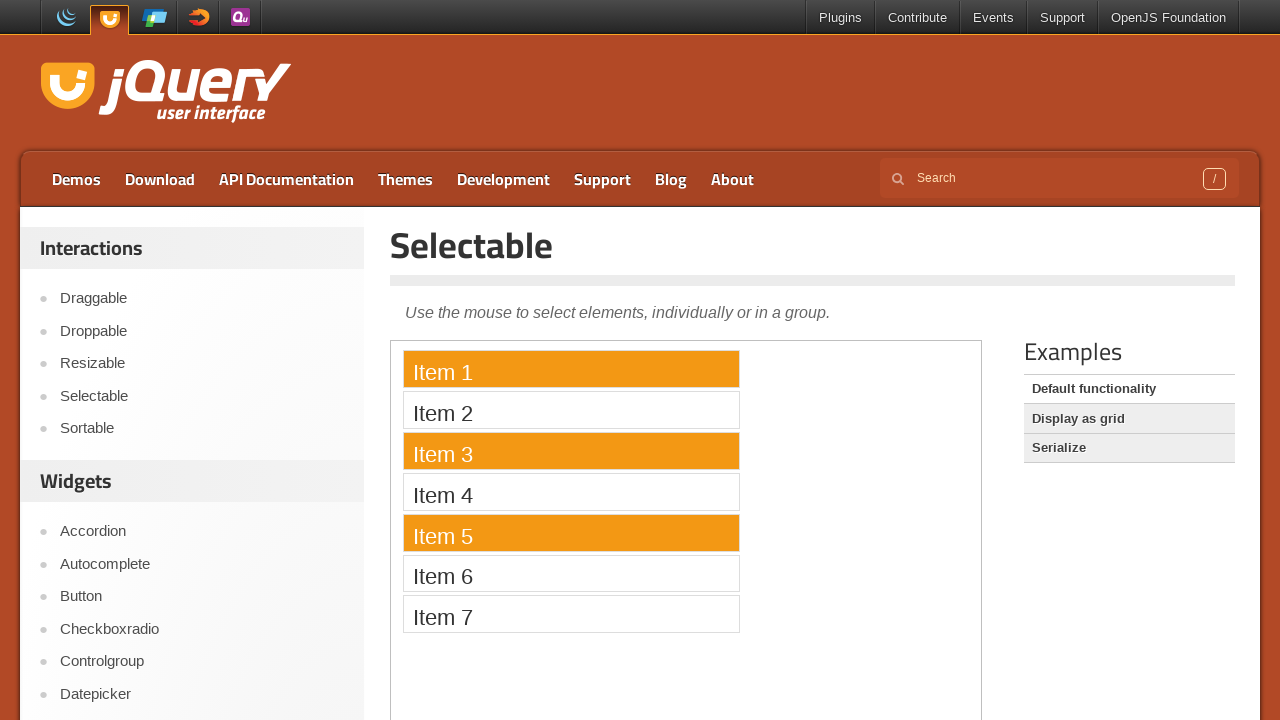

Ctrl+Clicked on sixth list item (index 5) at (571, 573) on iframe.demo-frame >> internal:control=enter-frame >> xpath=//ol[@id='selectable'
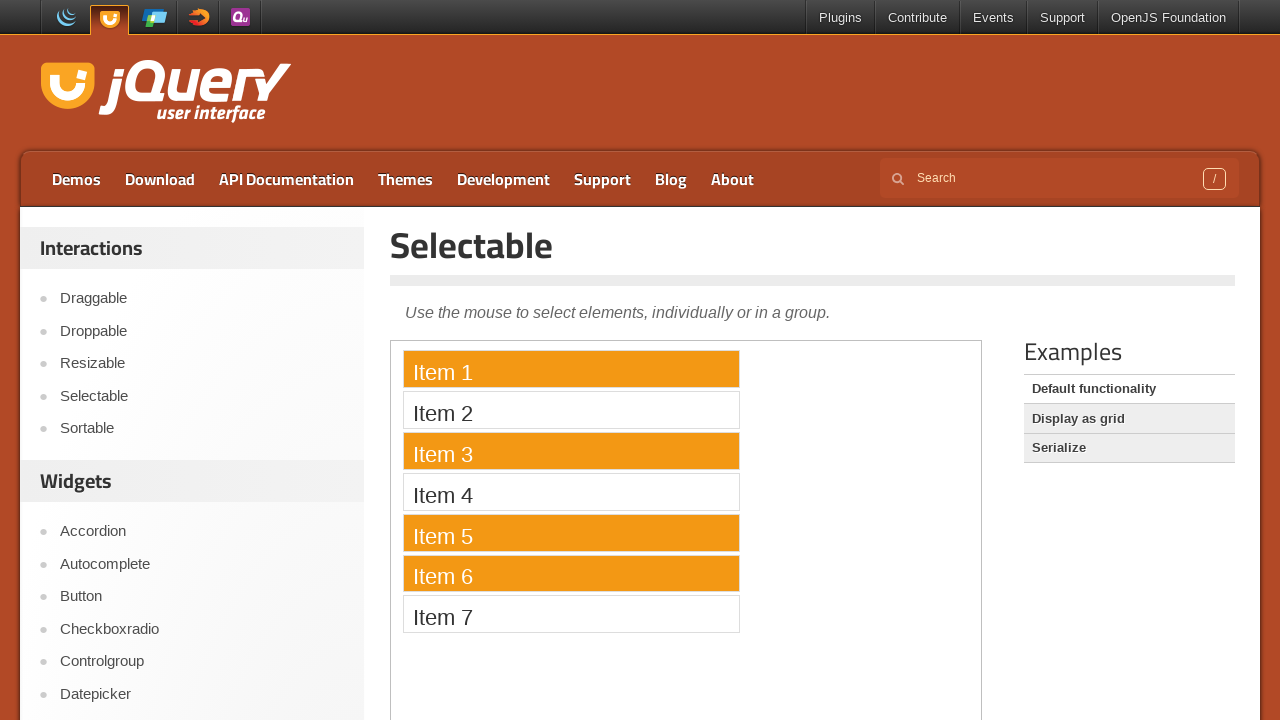

Ctrl+Clicked on seventh list item (index 6) at (571, 614) on iframe.demo-frame >> internal:control=enter-frame >> xpath=//ol[@id='selectable'
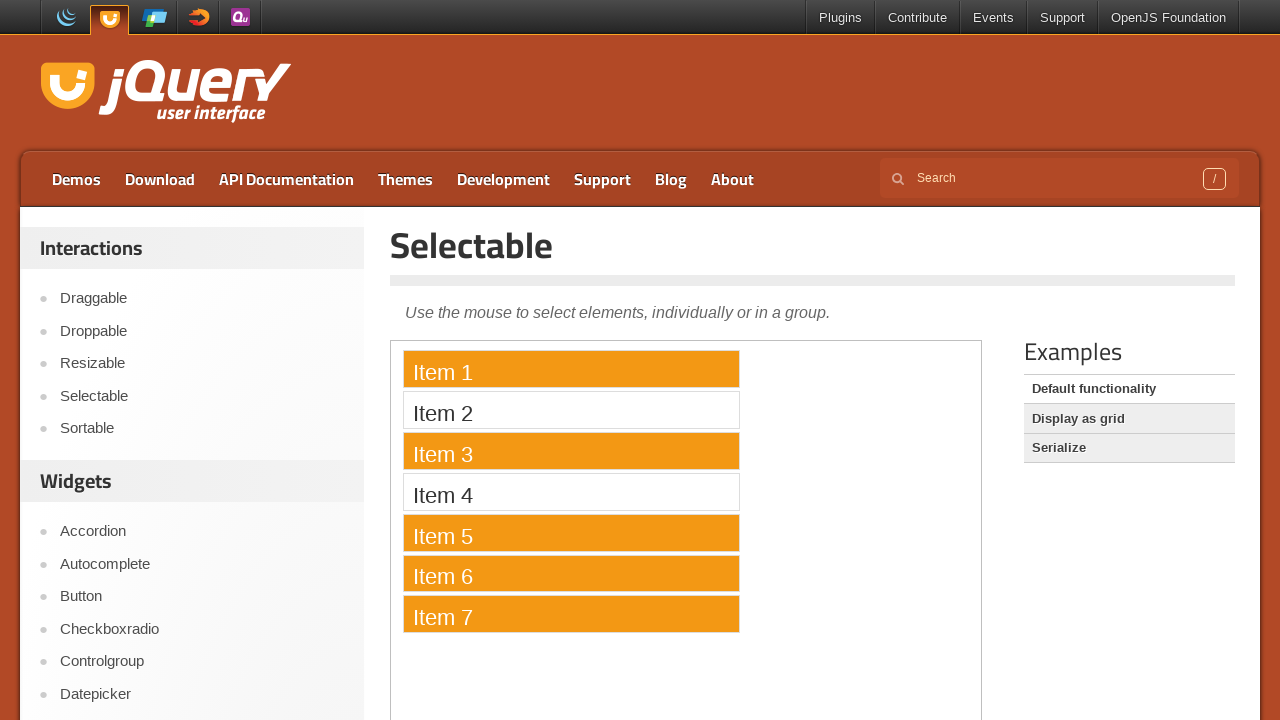

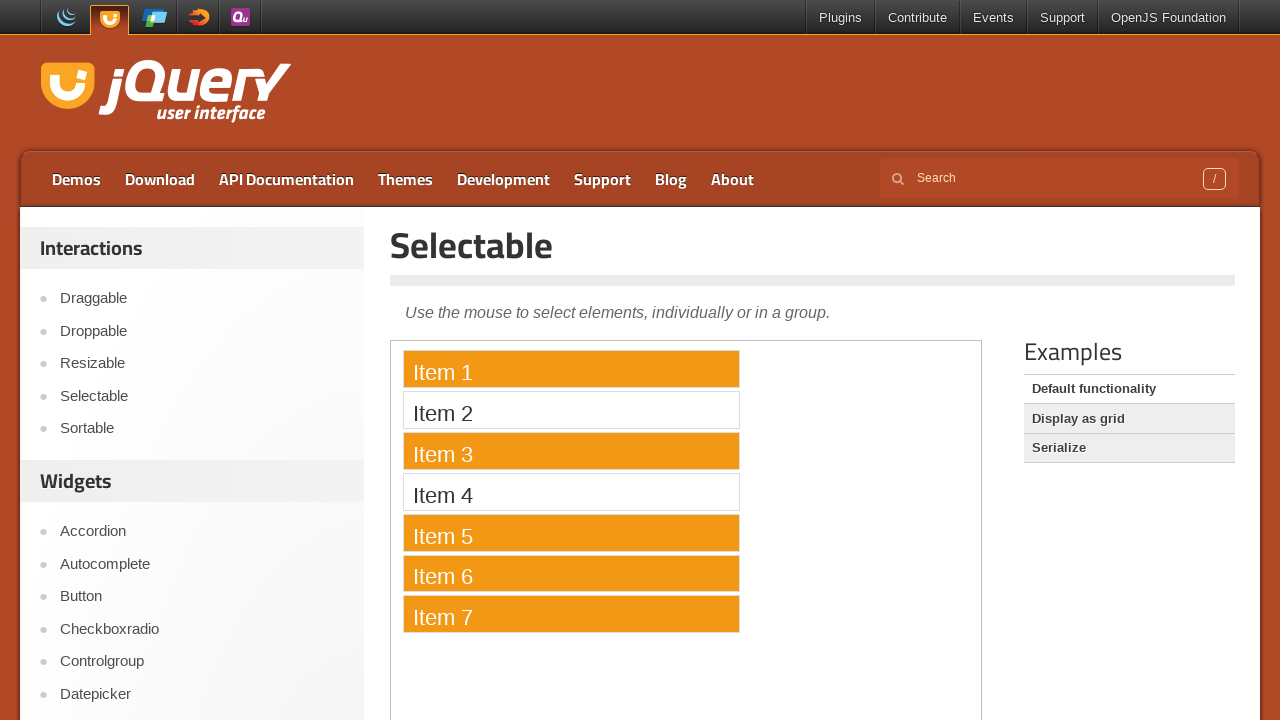